Fills out the Practice Form on demoqa.com with personal information including first name, last name, email, mobile number, gender selection, subject, state, and city fields.

Starting URL: https://demoqa.com/

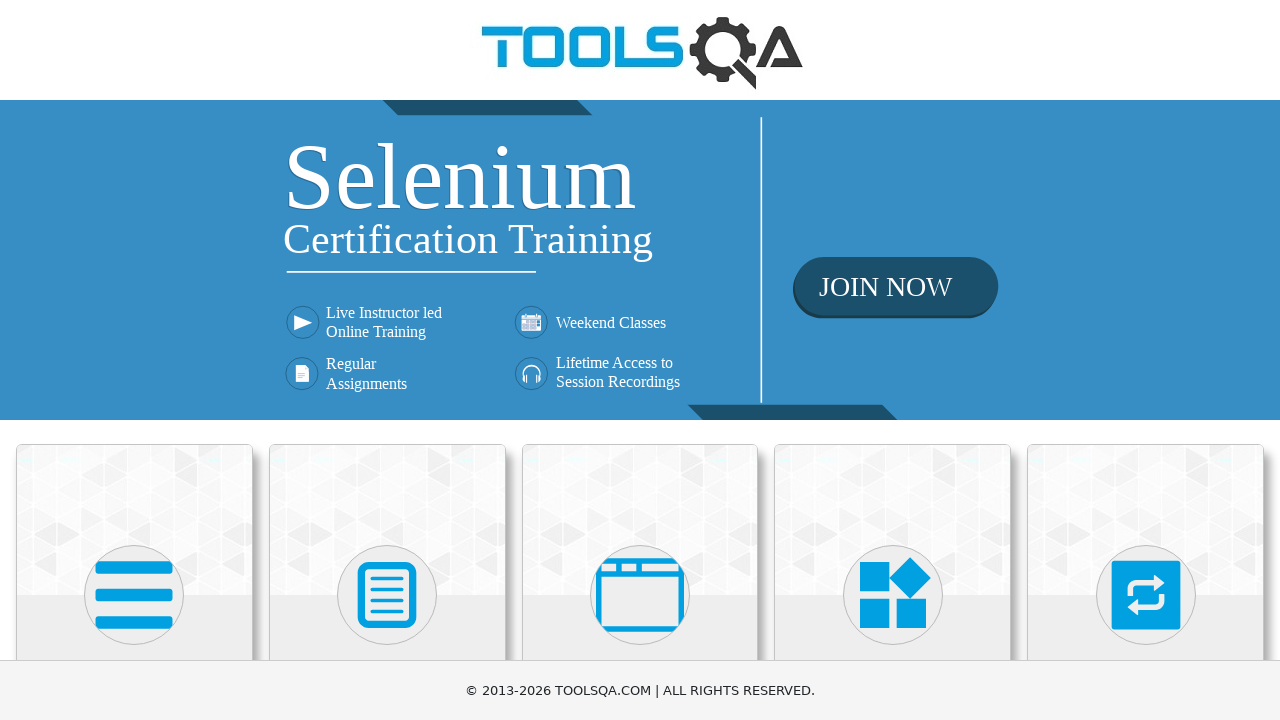

Scrolled to bottom of page to reveal Forms section
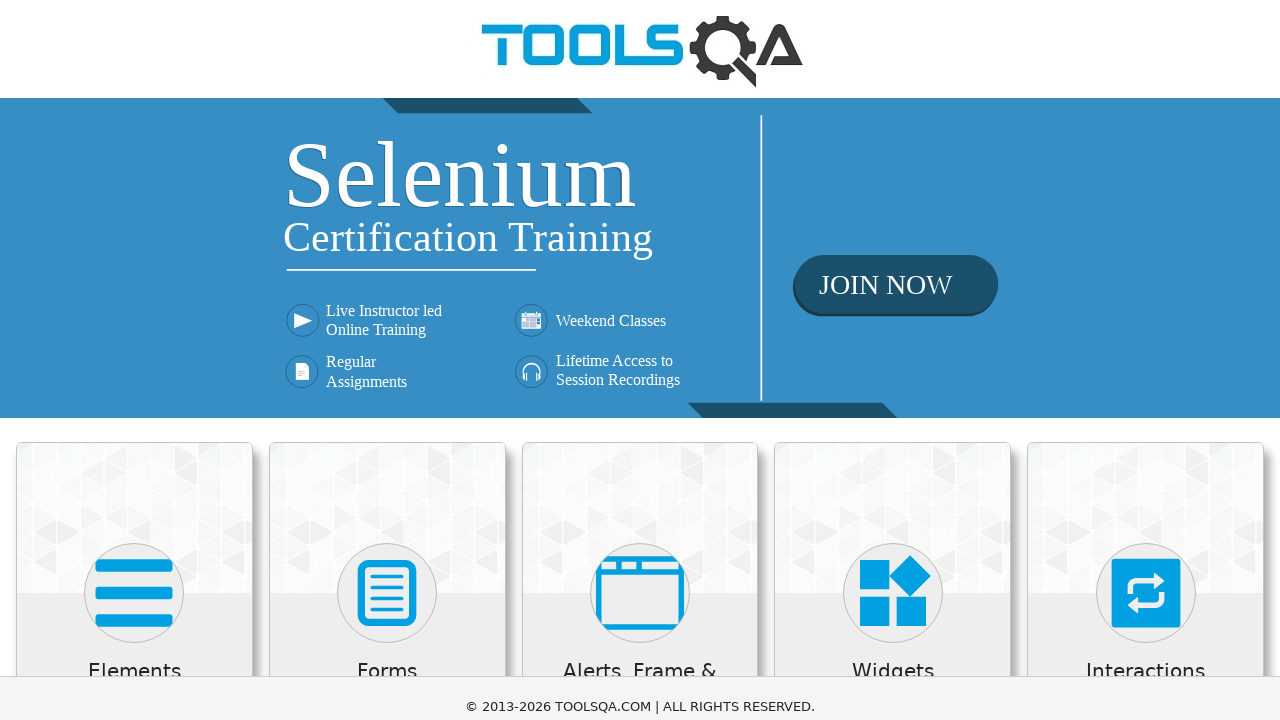

Clicked on Forms card at (387, 6) on xpath=//h5[text()='Forms']
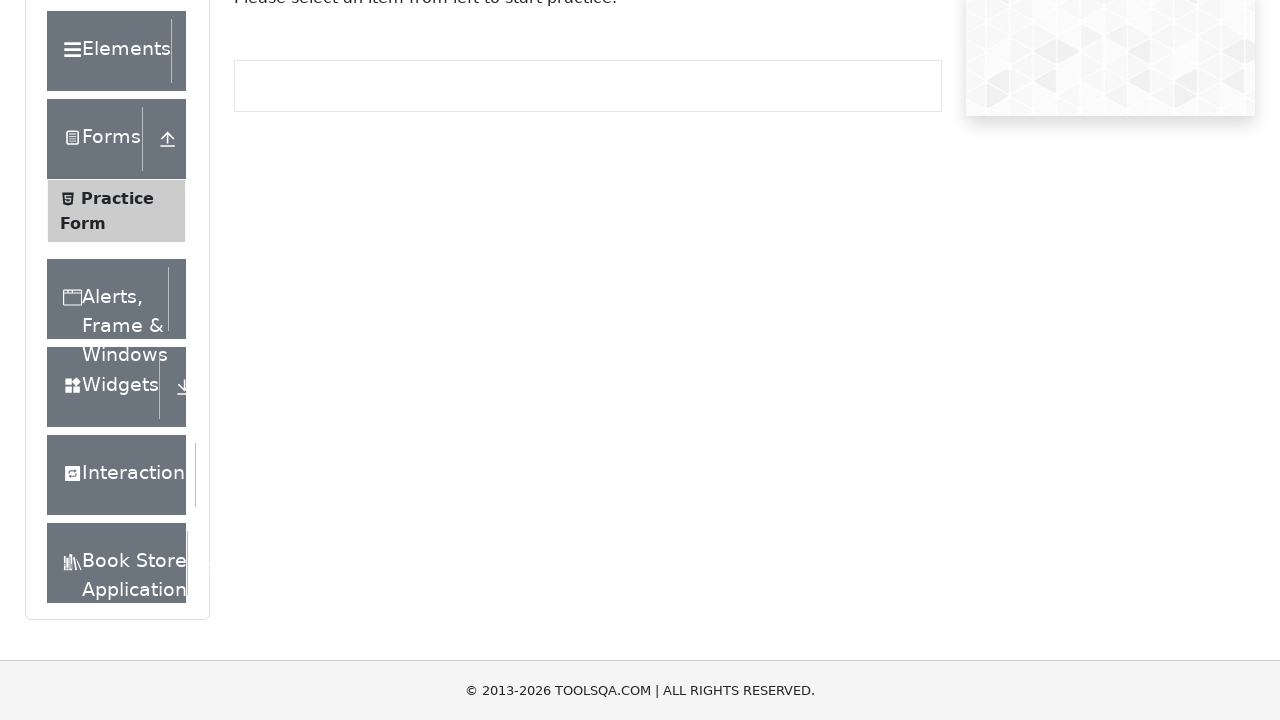

Clicked on Practice Form menu item at (117, 198) on xpath=//span[text()='Practice Form']
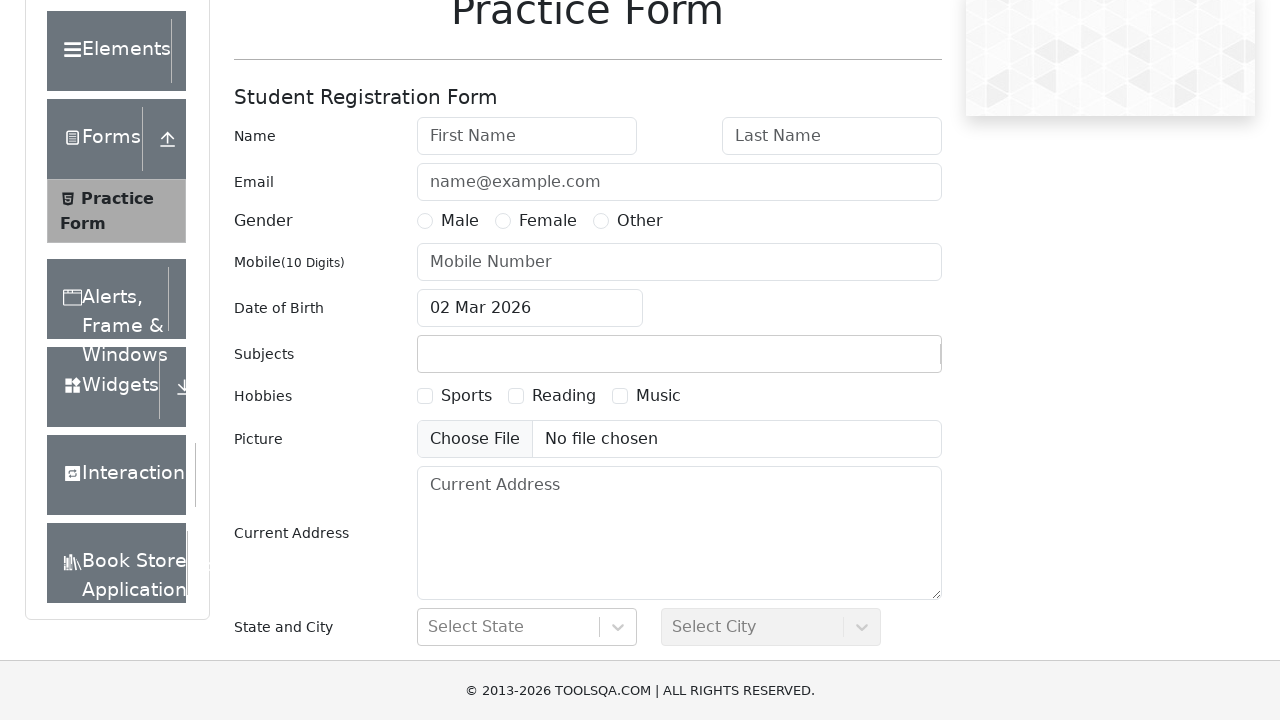

Filled first name field with 'Amaritei' on #firstName
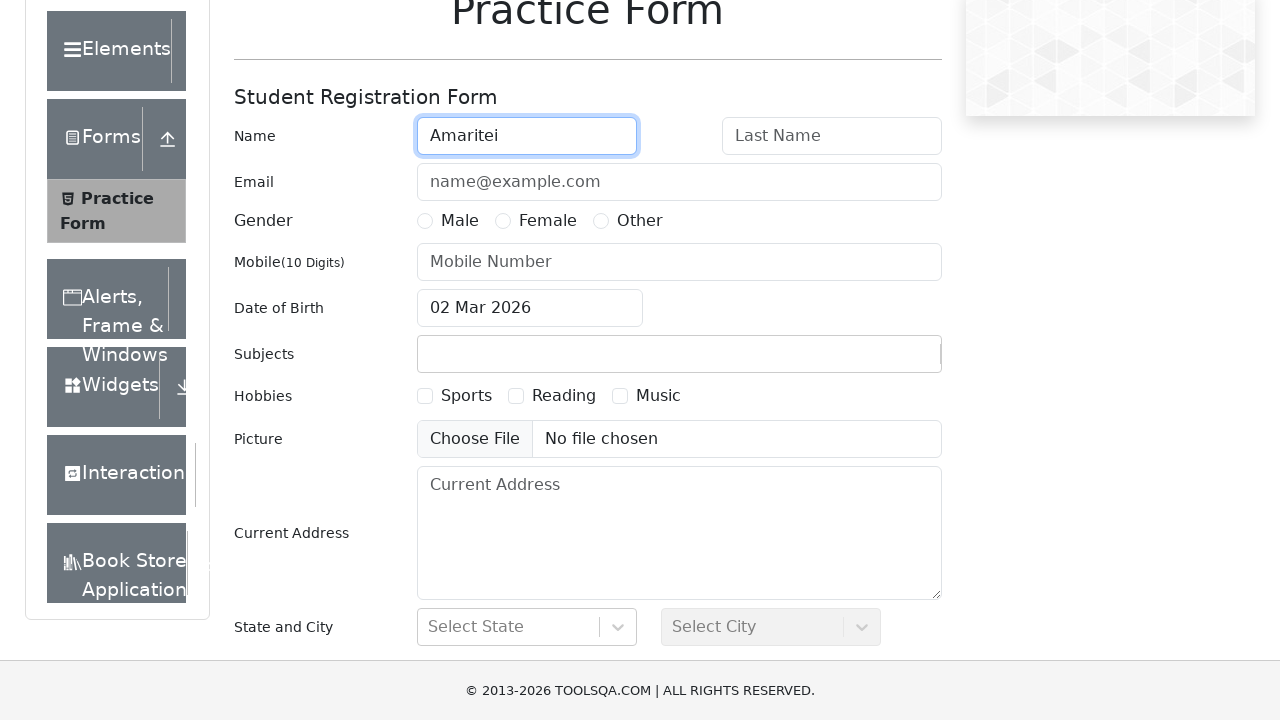

Filled last name field with 'Radu' on #lastName
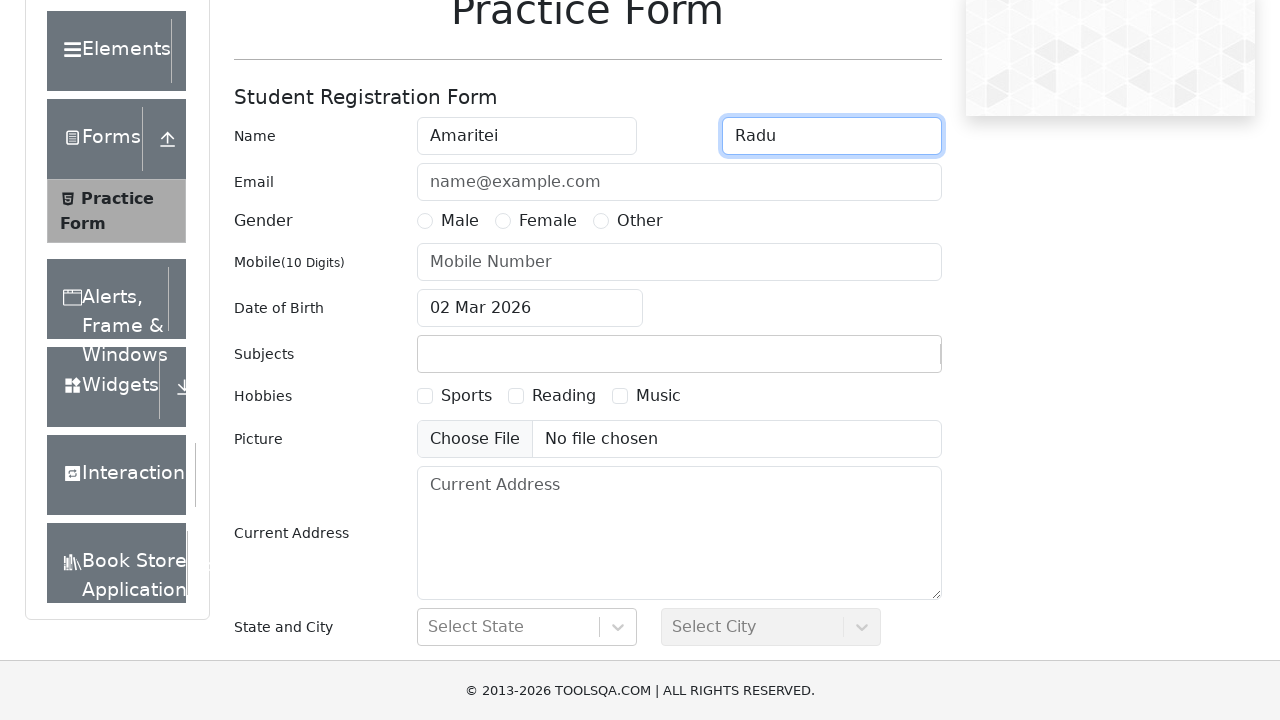

Filled email field with 'radu@yahoo.com' on #userEmail
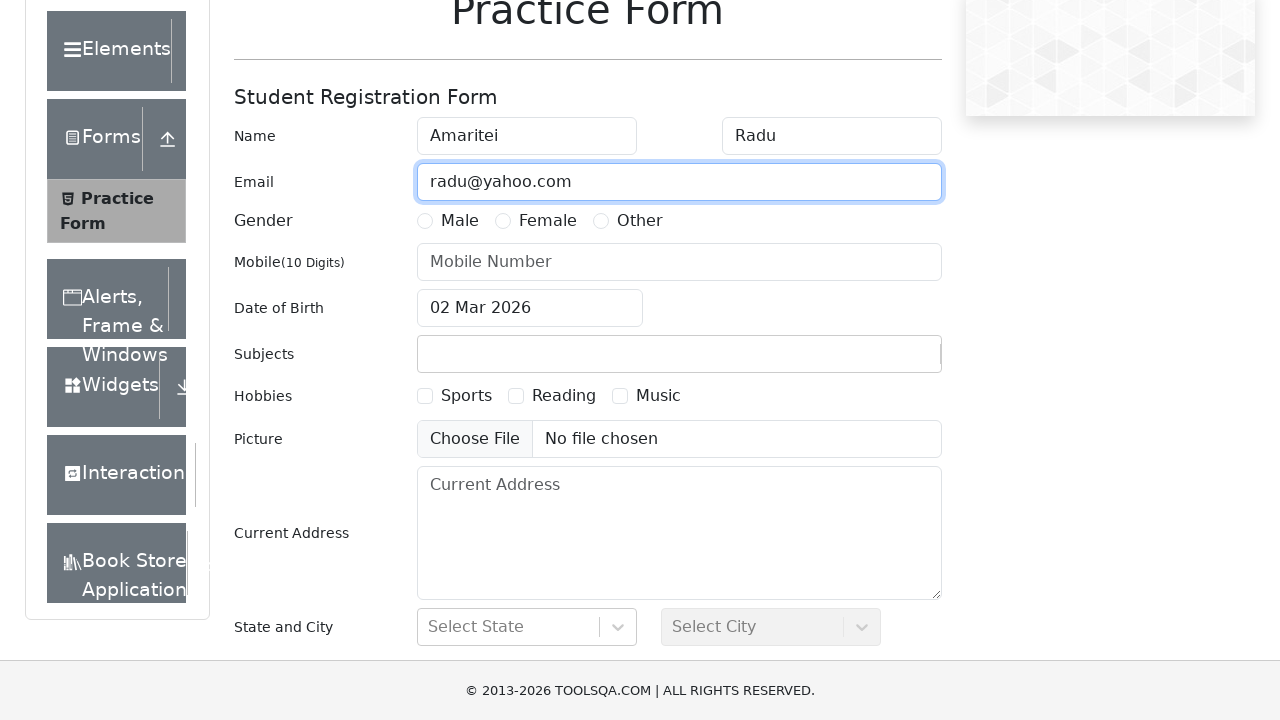

Filled mobile number field with '23232323' on input[placeholder='Mobile Number']
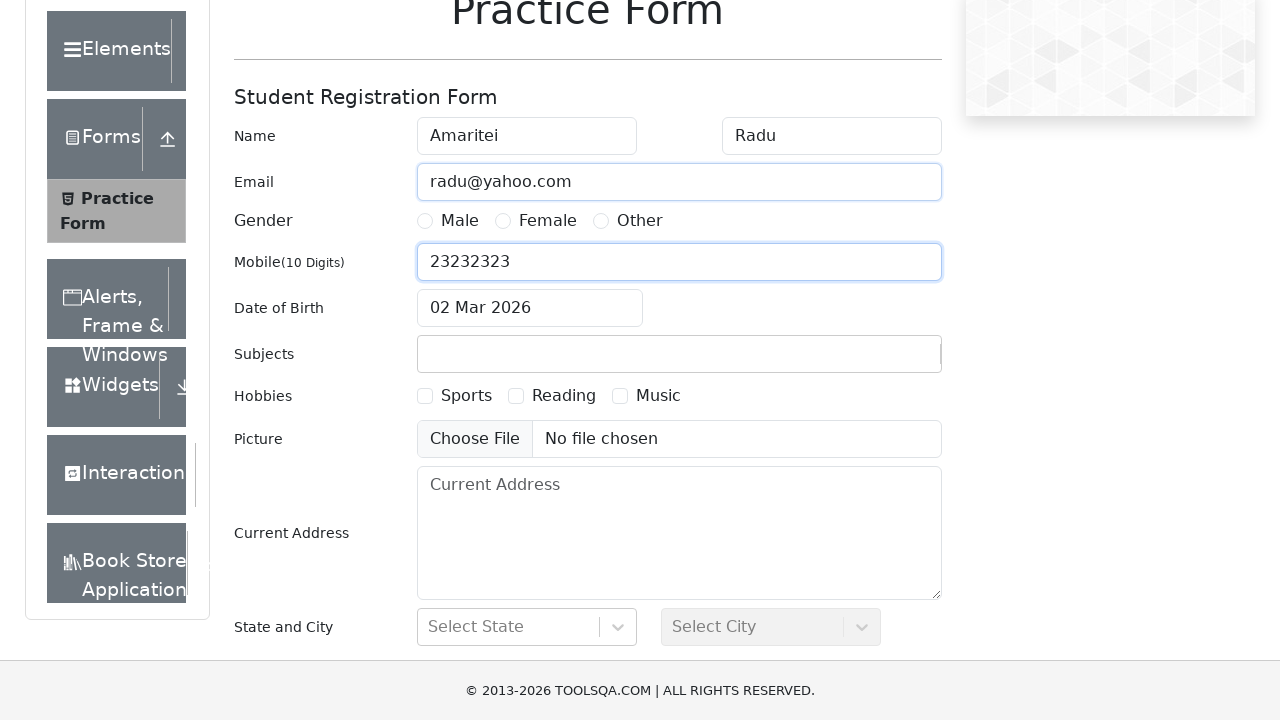

Selected Female gender option at (548, 221) on xpath=//label[@for='gender-radio-2']
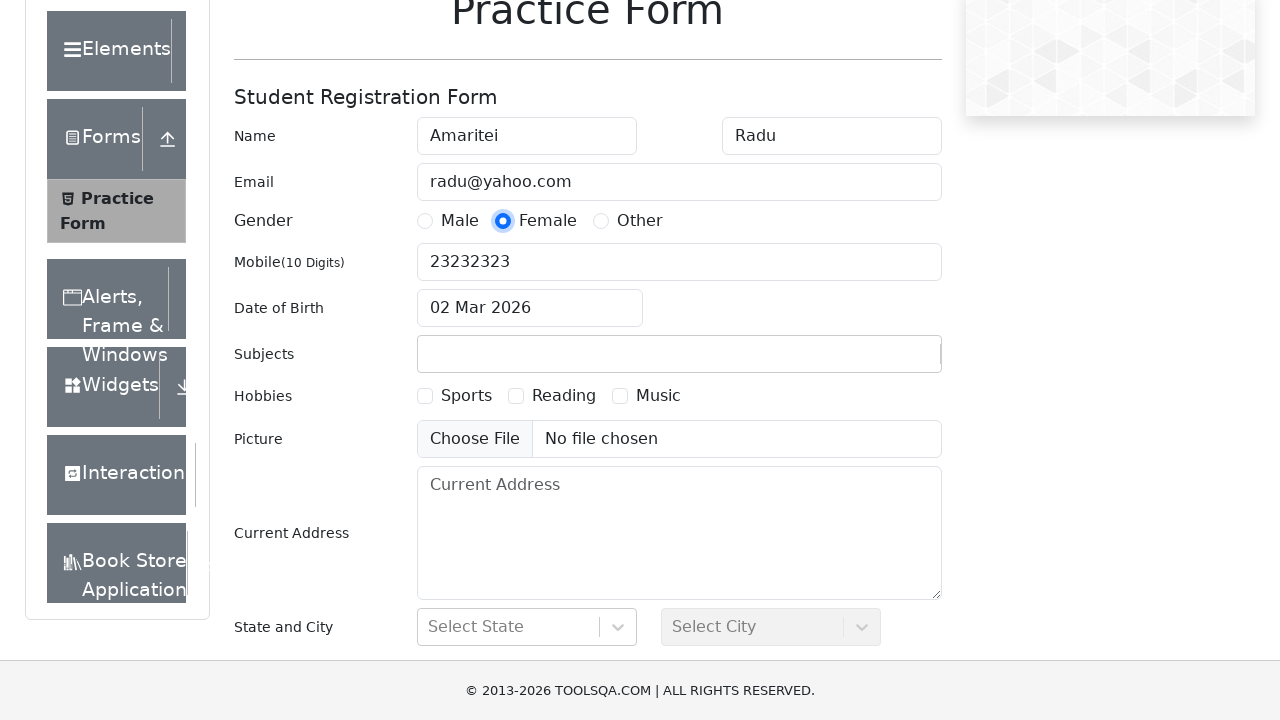

Filled subject field with 'Social Studies' on #subjectsInput
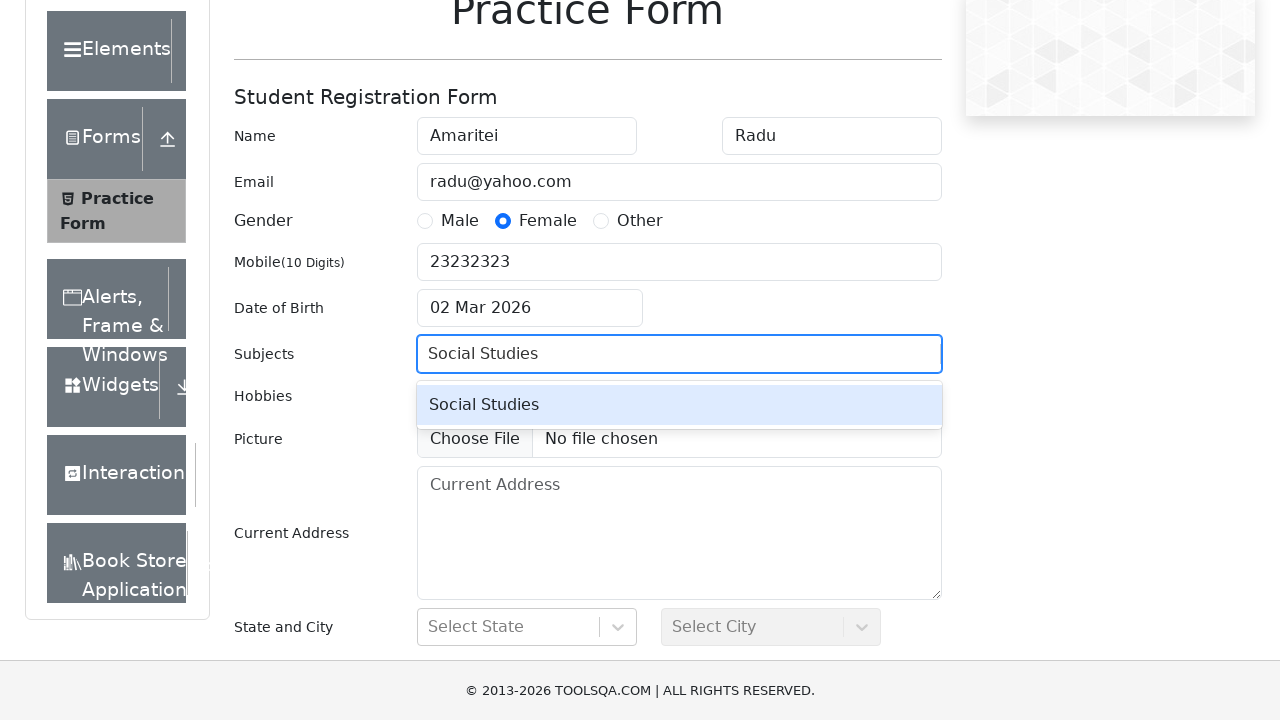

Pressed Enter to select Social Studies from dropdown
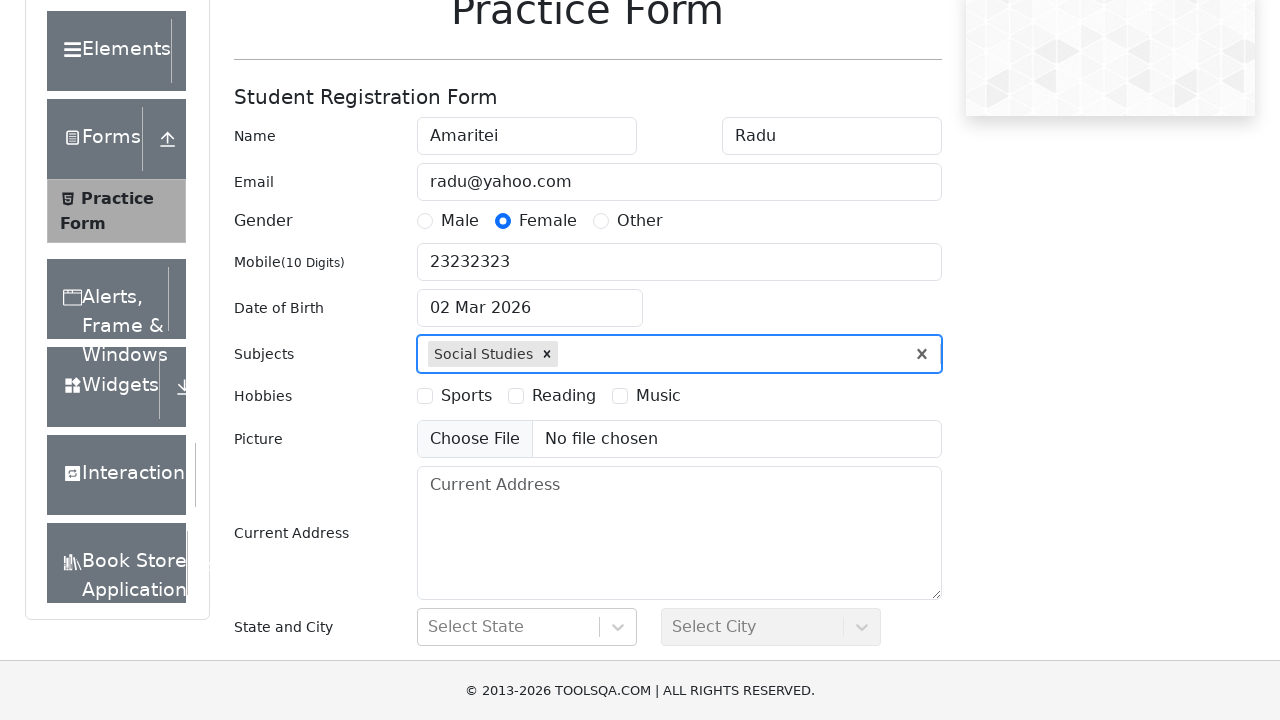

Scrolled down 300 pixels to reveal state/city fields
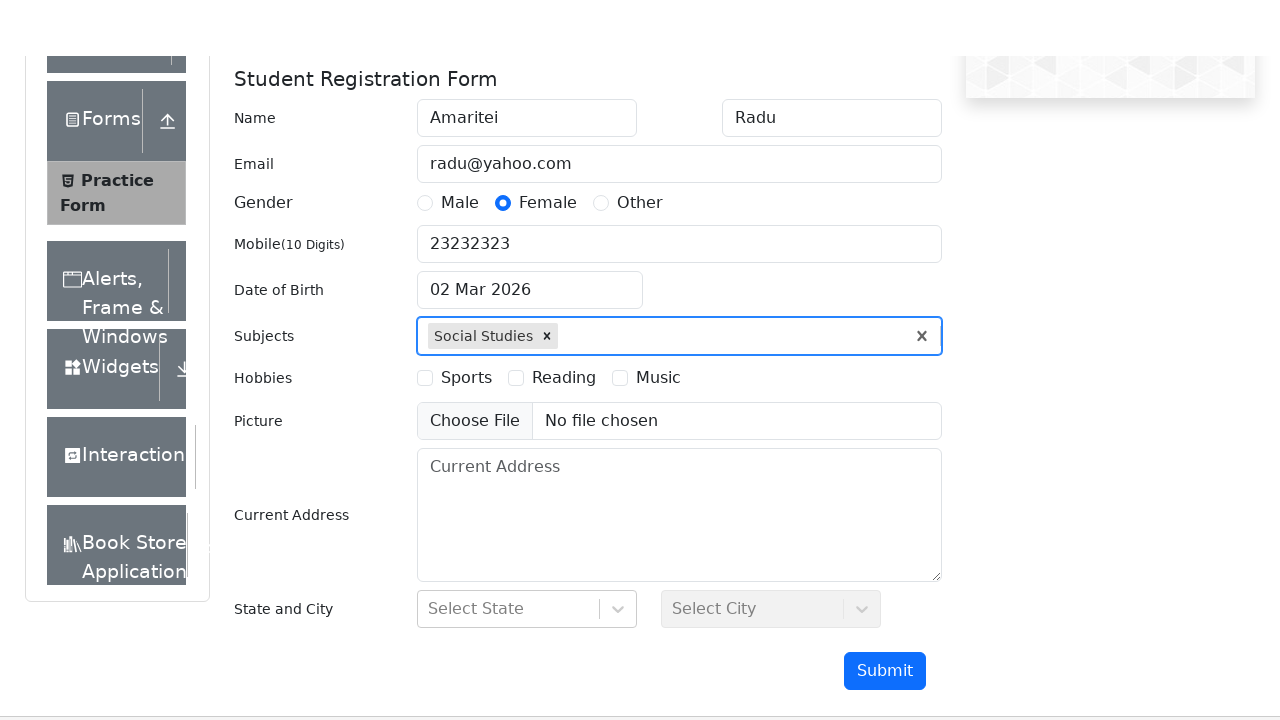

Clicked on State dropdown field at (430, 437) on #react-select-3-input
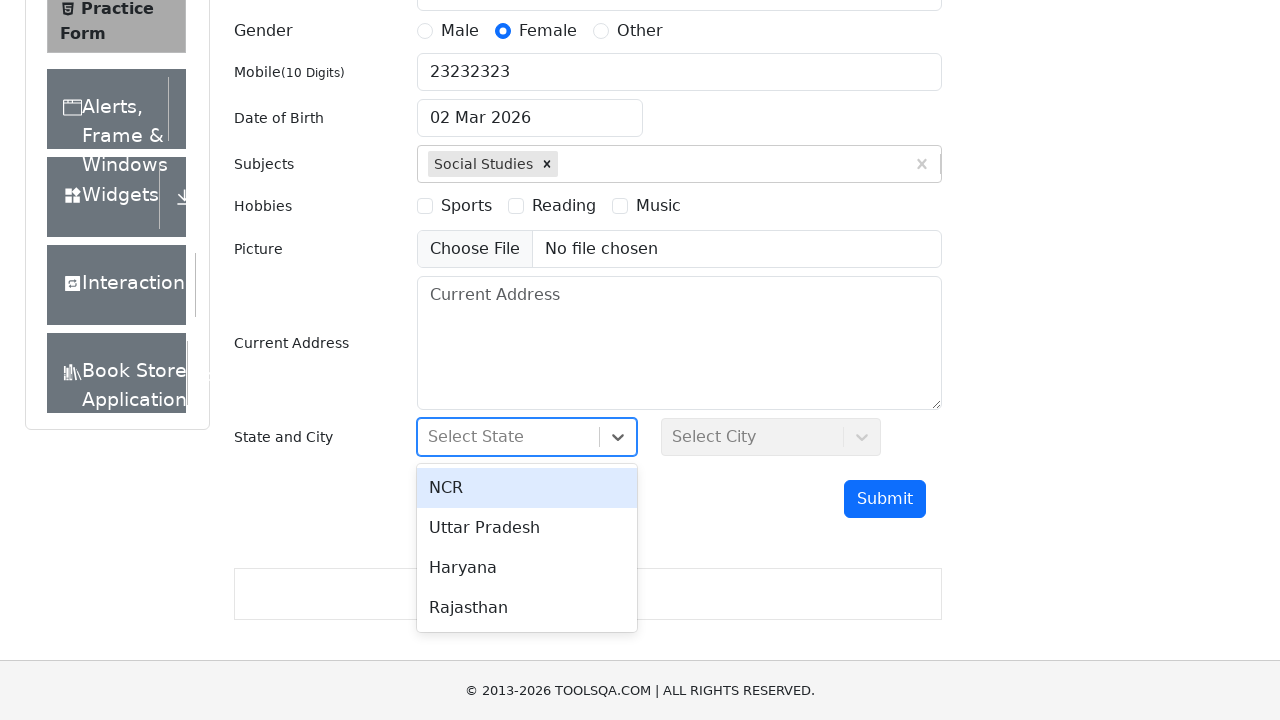

Filled State dropdown with 'NCR' on #react-select-3-input
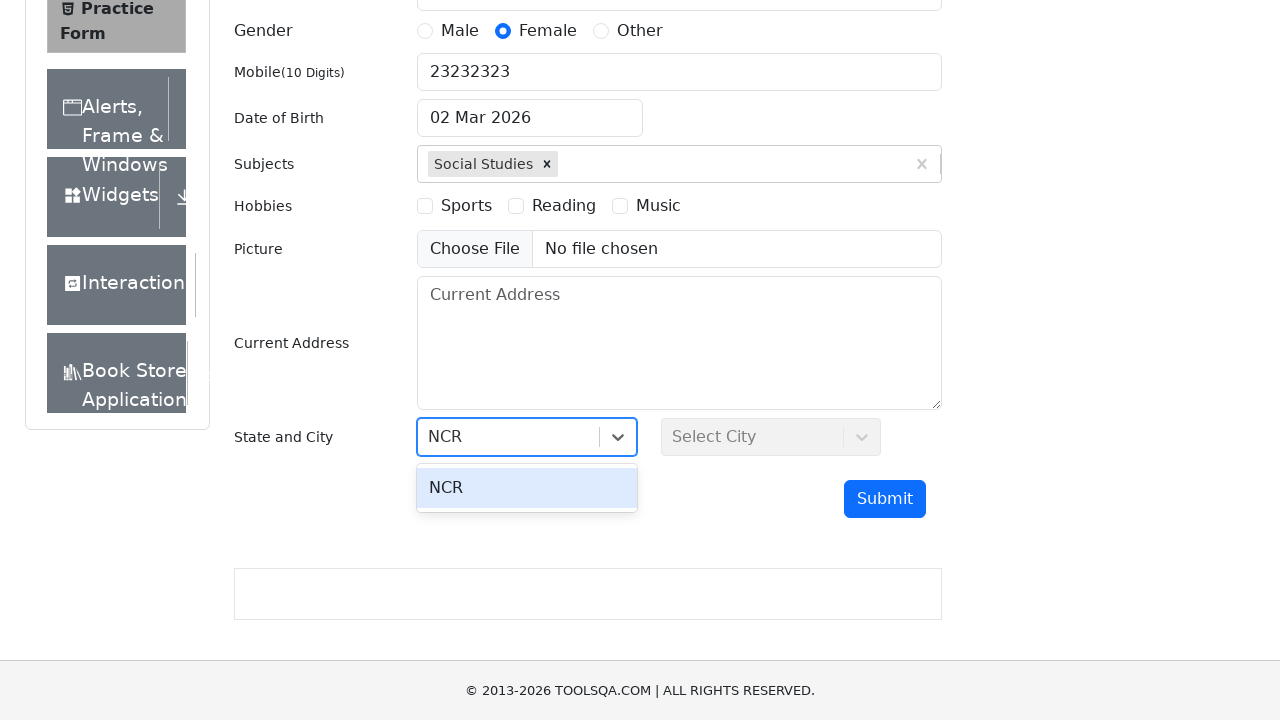

Pressed Enter to select NCR state
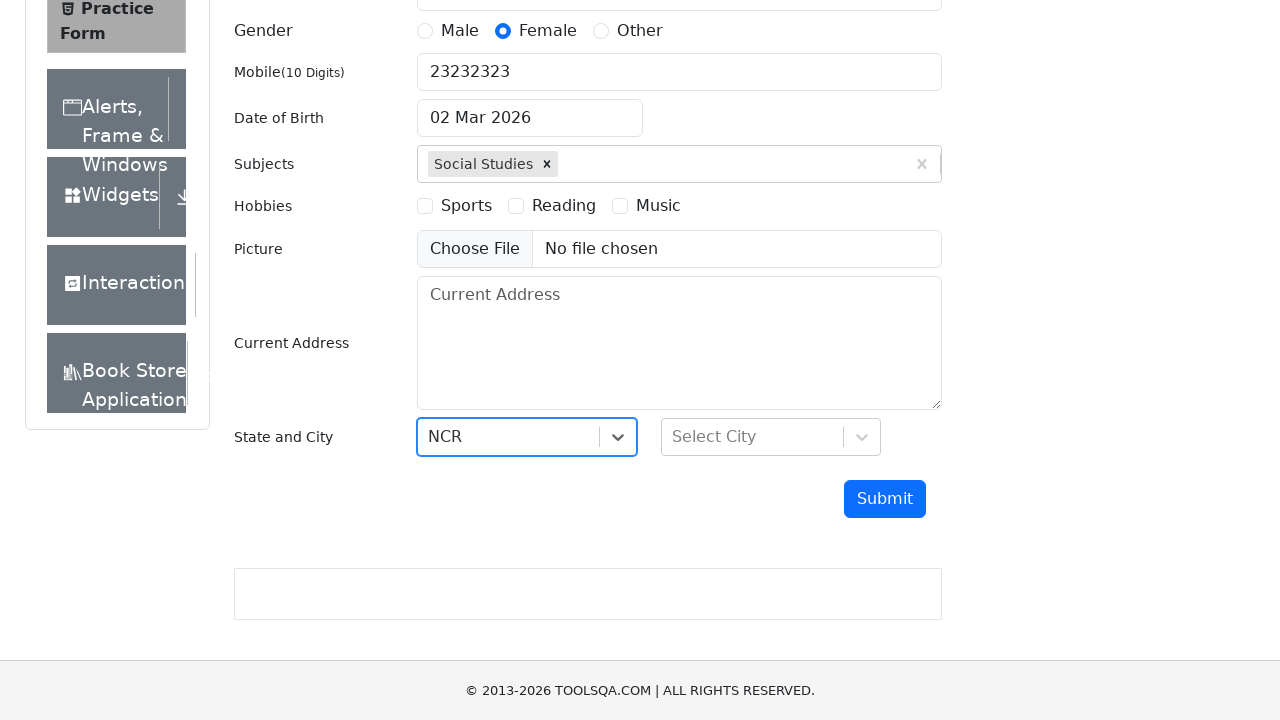

Clicked on City dropdown field at (674, 437) on #react-select-4-input
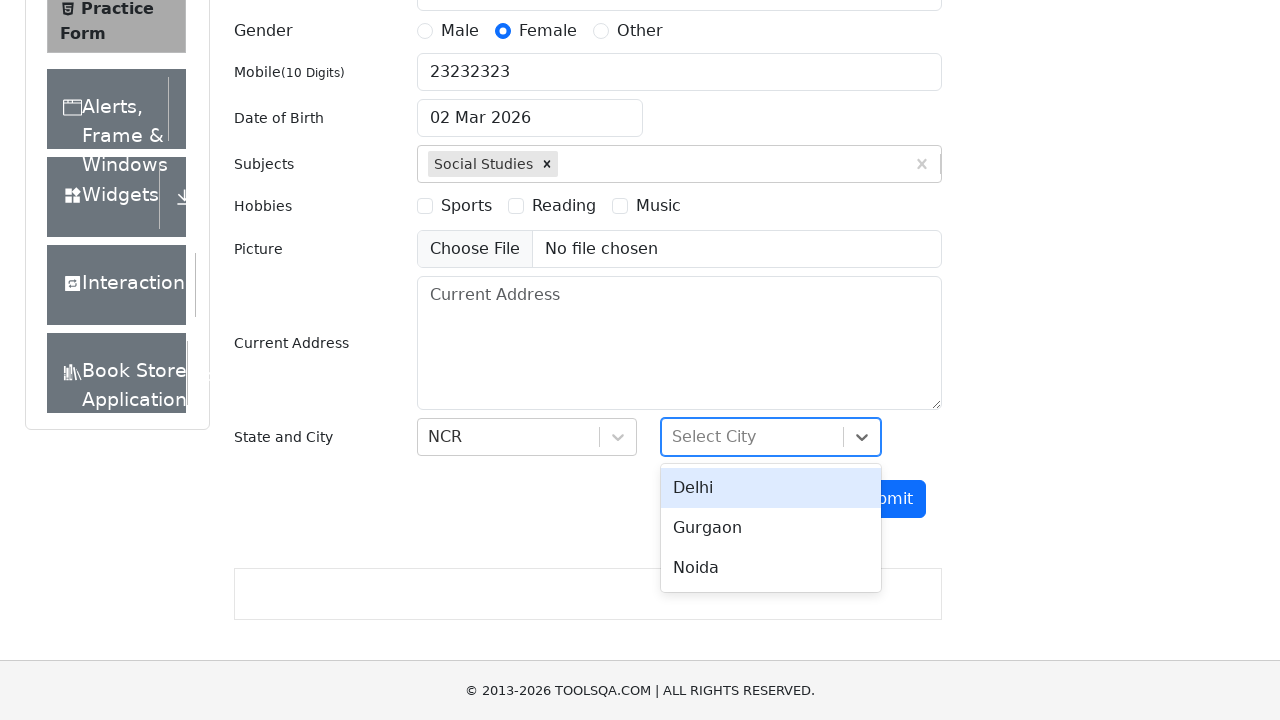

Filled City dropdown with 'Delhi' on #react-select-4-input
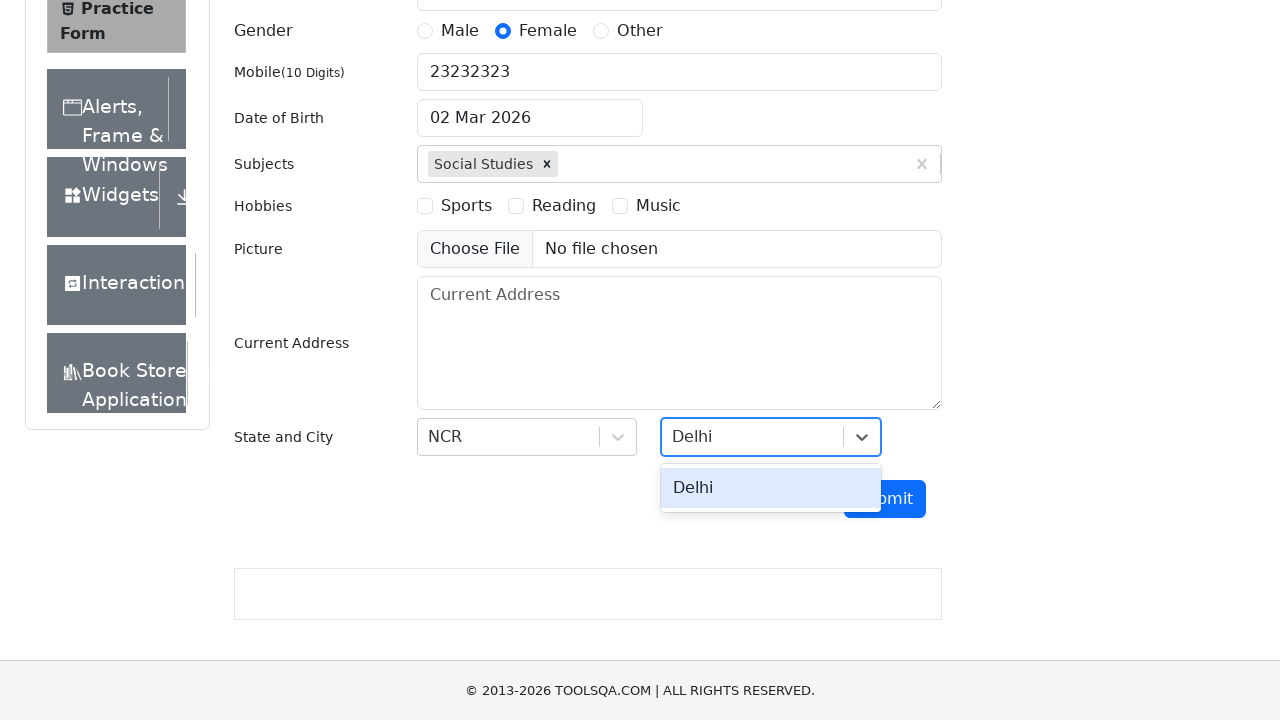

Pressed Enter to select Delhi city
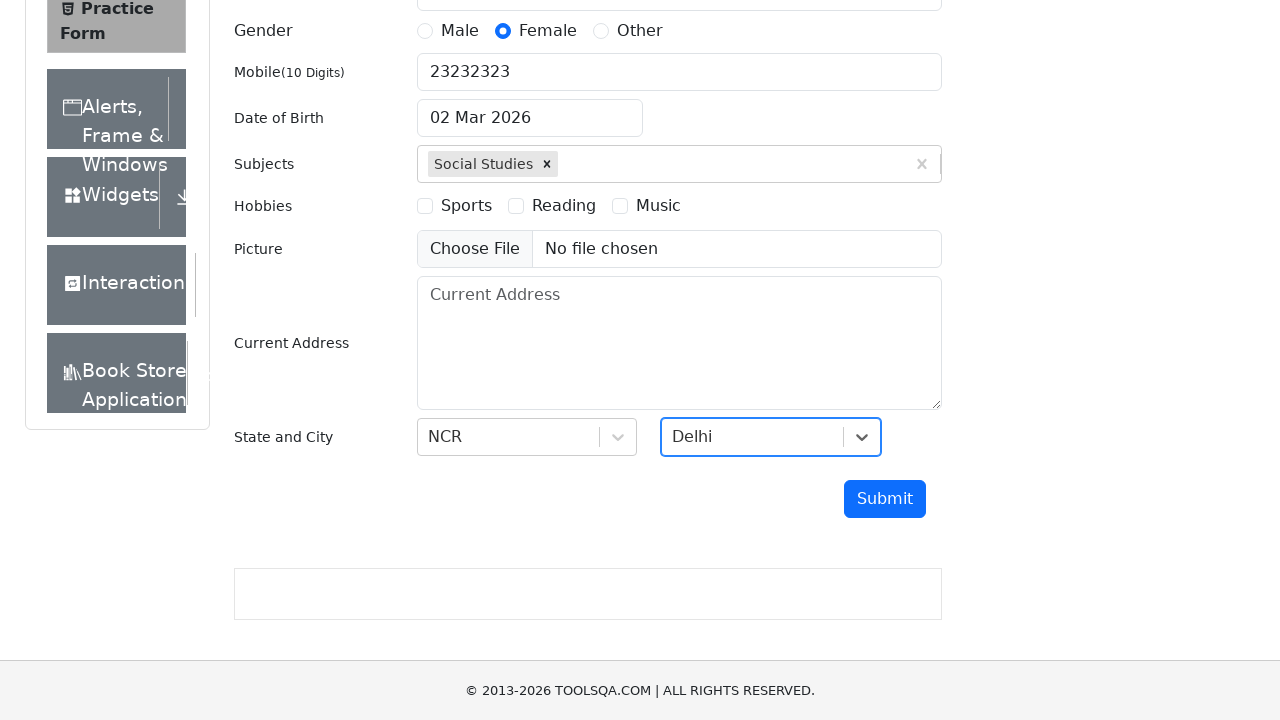

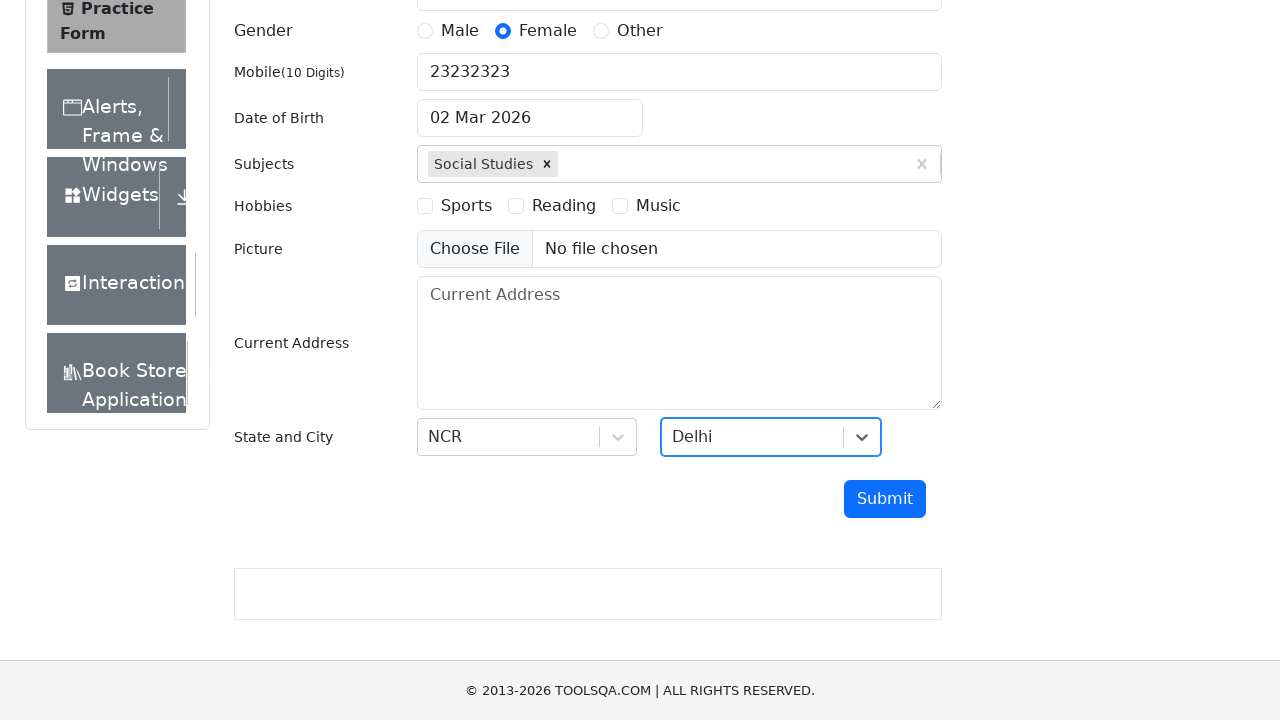